Tests adding a todo item with spaced-out characters and verifies it appears in the todo list

Starting URL: https://demo.playwright.dev/todomvc/#/

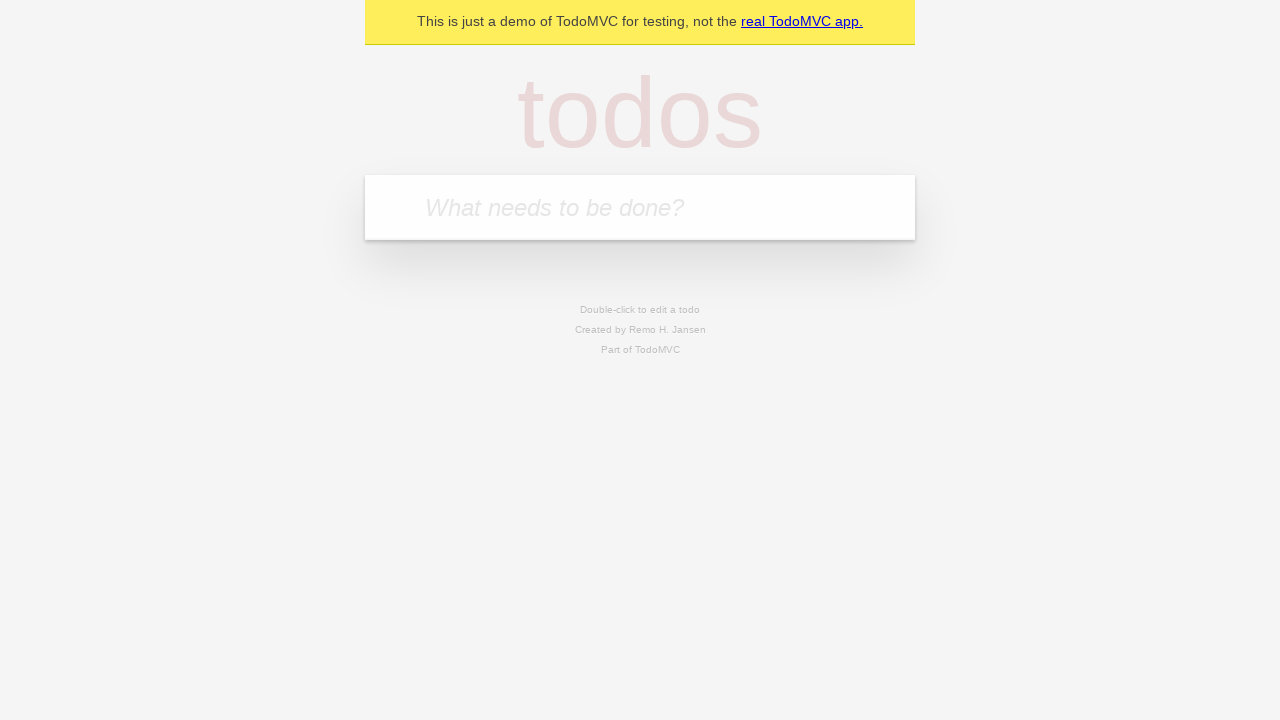

Waited for todo input field to load
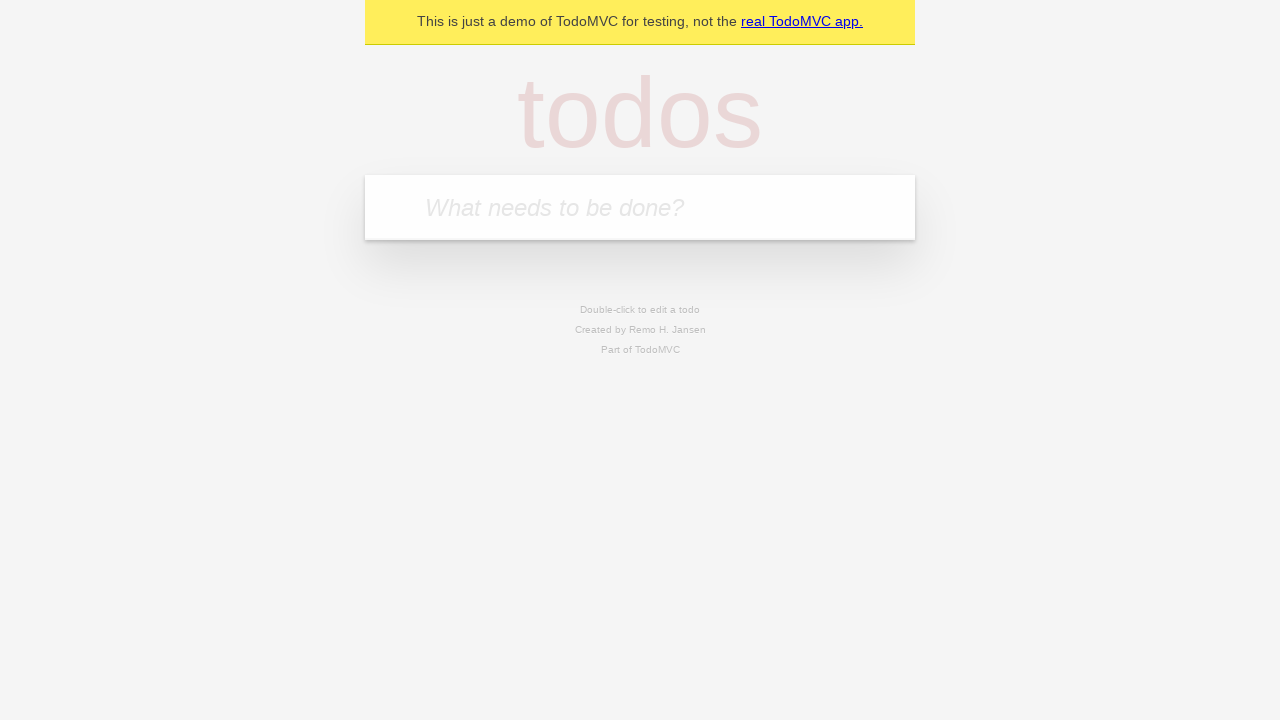

Filled todo input field with 'E n g l i s h t e x t' on input.new-todo
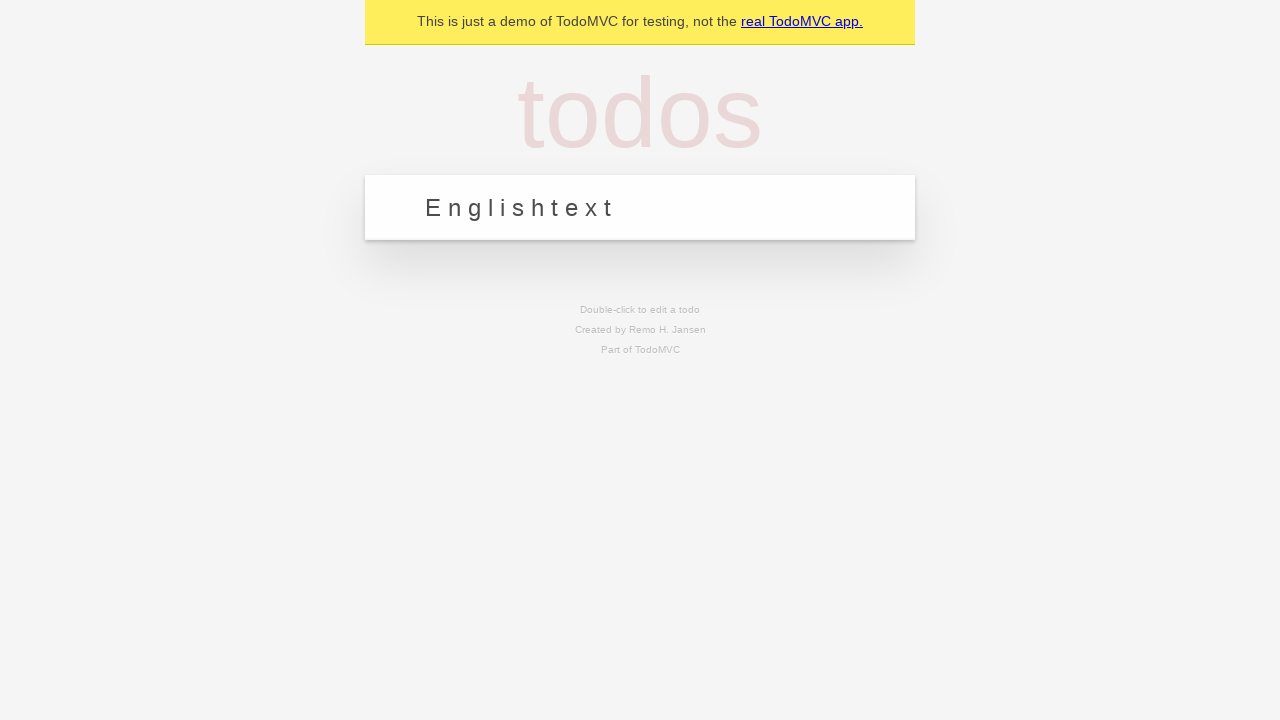

Pressed Enter to add the todo item on input.new-todo
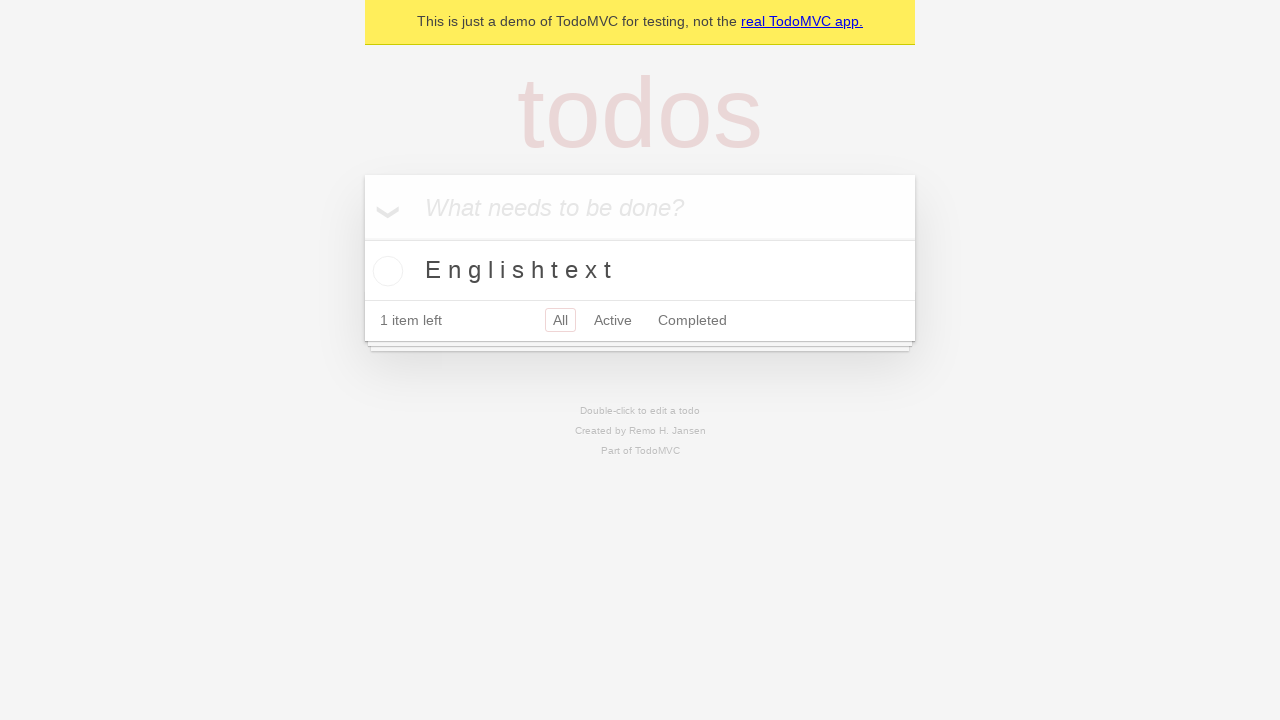

Located all todo items in the list
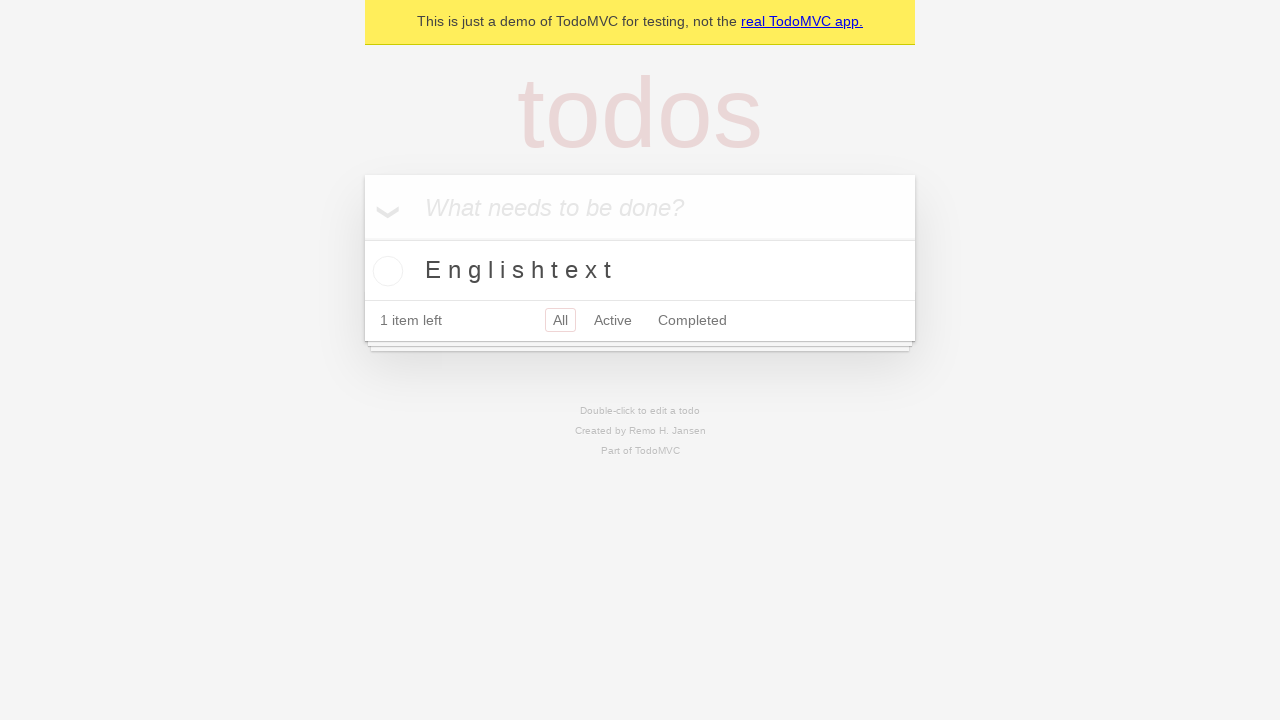

Verified exactly 1 todo item is in the list
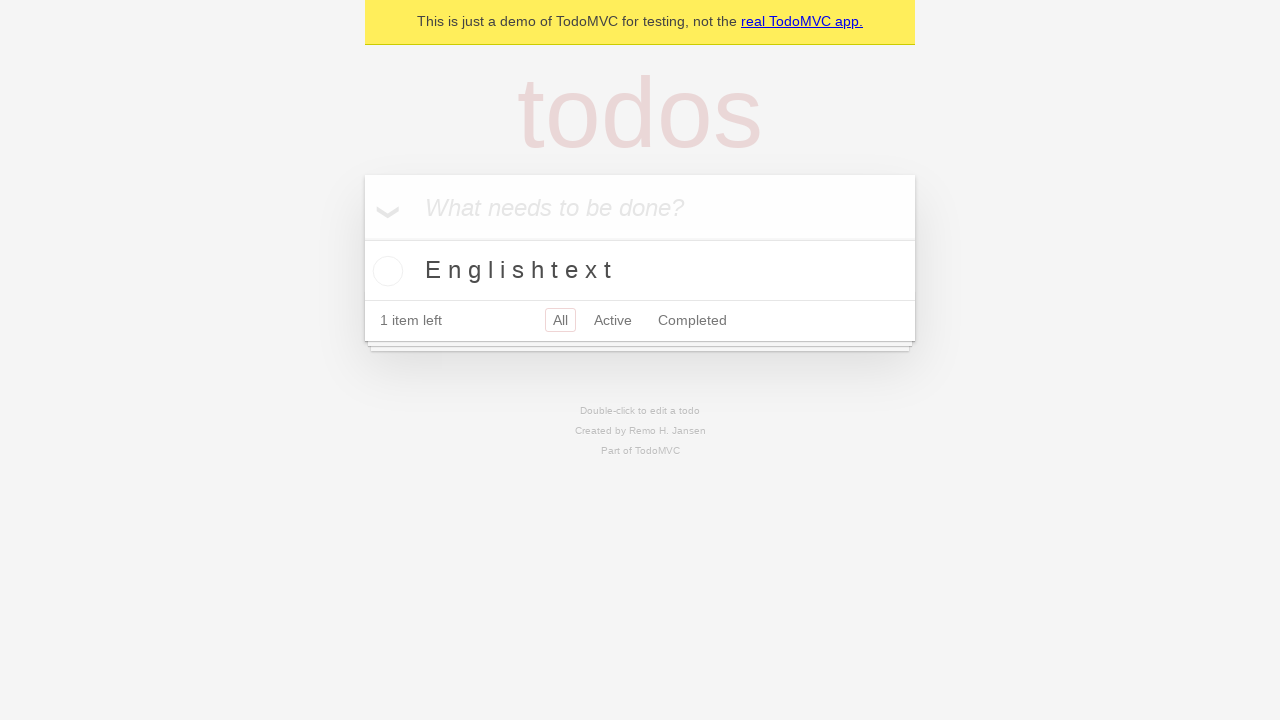

Verified the todo item text matches 'E n g l i s h t e x t'
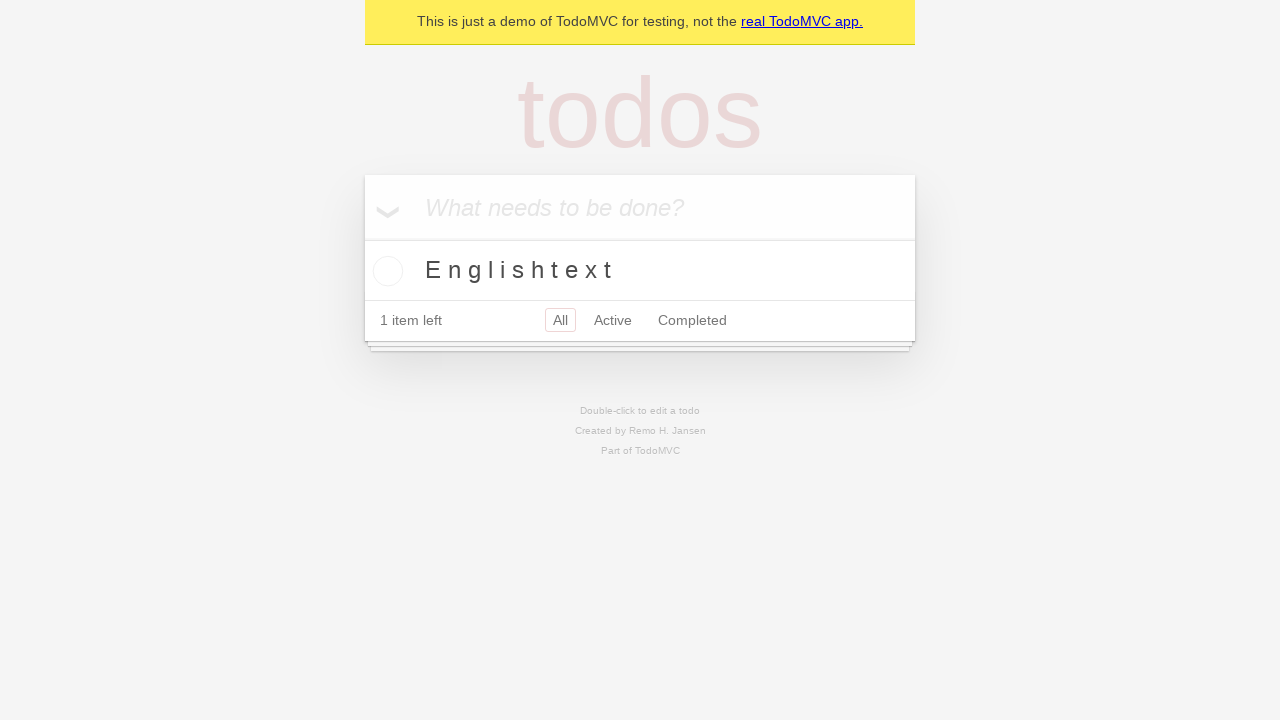

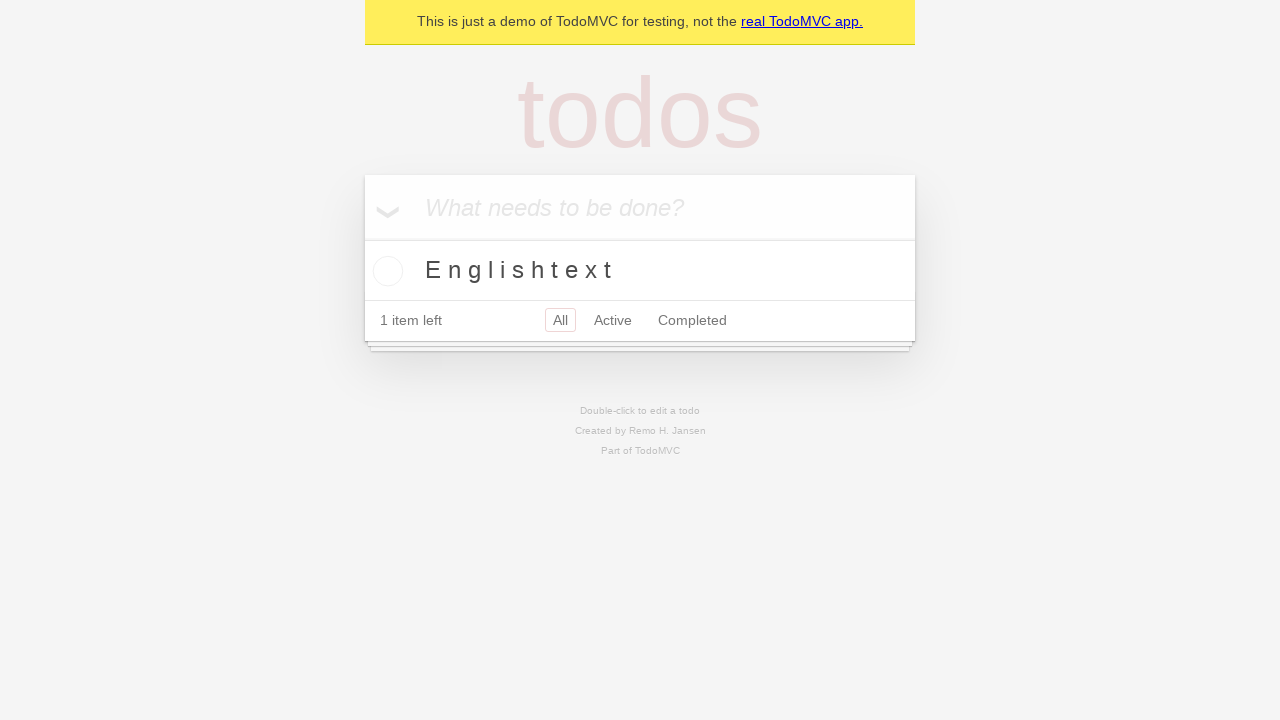